Tests nested iframe navigation by switching into nested frames, filling form fields, then switching back to the main content and clicking on a navigation element.

Starting URL: https://demoapps.qspiders.com/ui/frames/nested?sublist=1

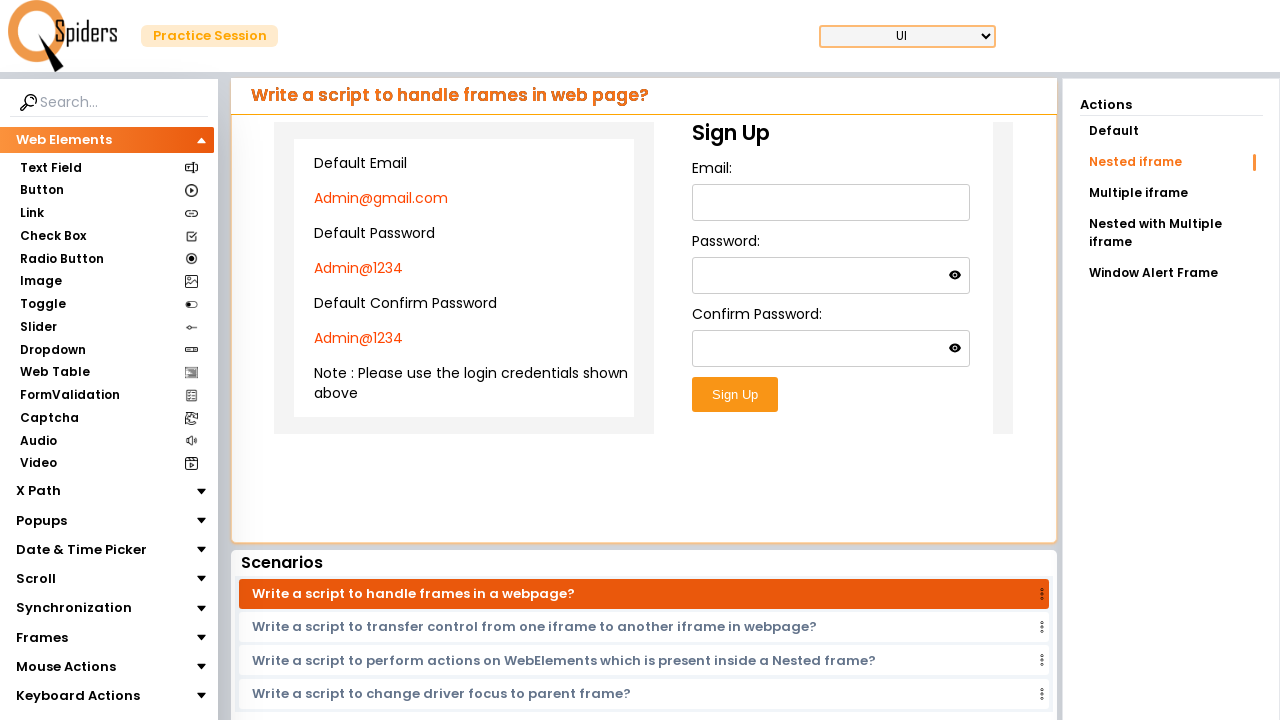

Located and switched to the first iframe
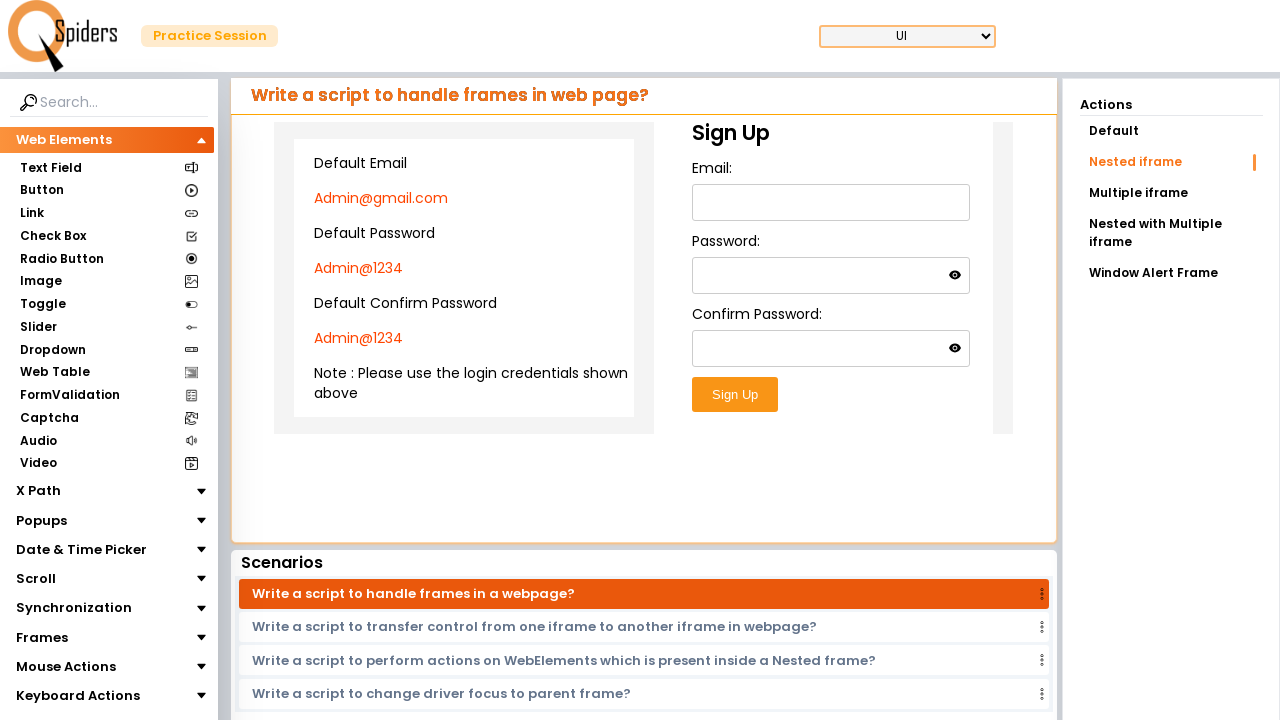

Located and switched to the nested iframe within the first iframe
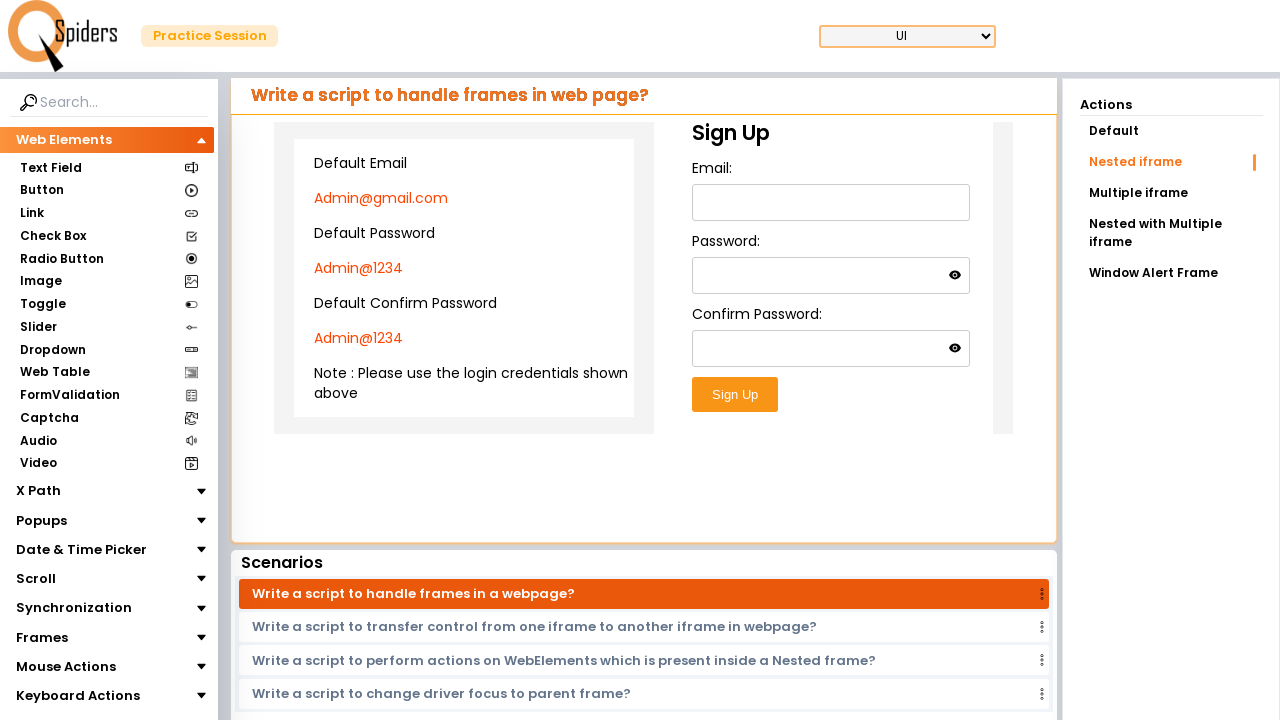

Filled email field with 'siddesh01.com' on iframe >> nth=0 >> internal:control=enter-frame >> iframe >> nth=0 >> internal:c
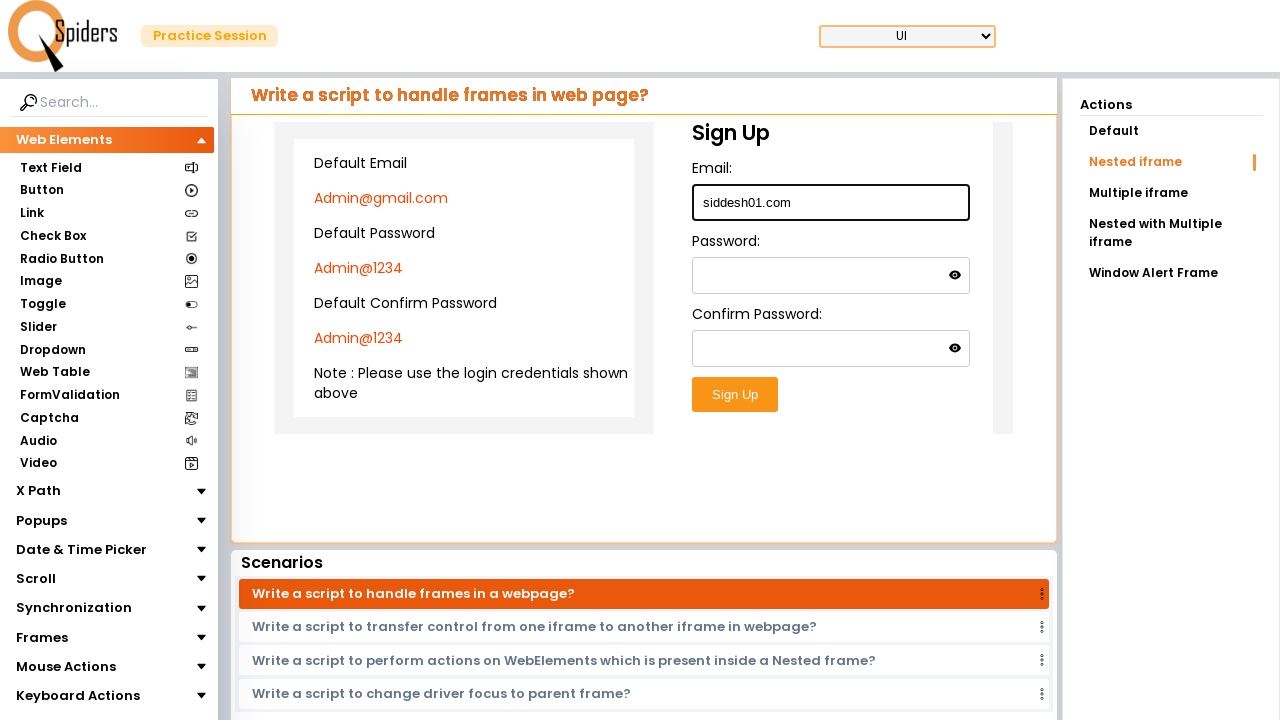

Pressed Tab to move to password field on iframe >> nth=0 >> internal:control=enter-frame >> iframe >> nth=0 >> internal:c
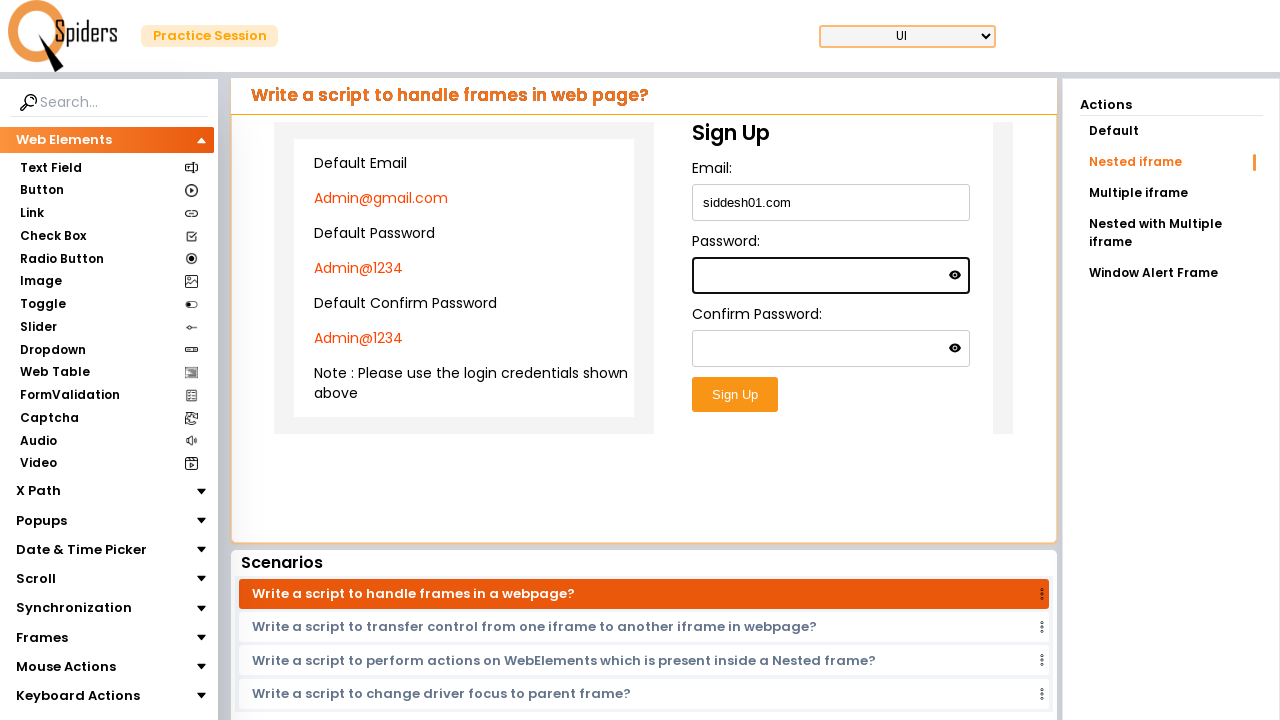

Typed password 'Swathi@1234' in password field
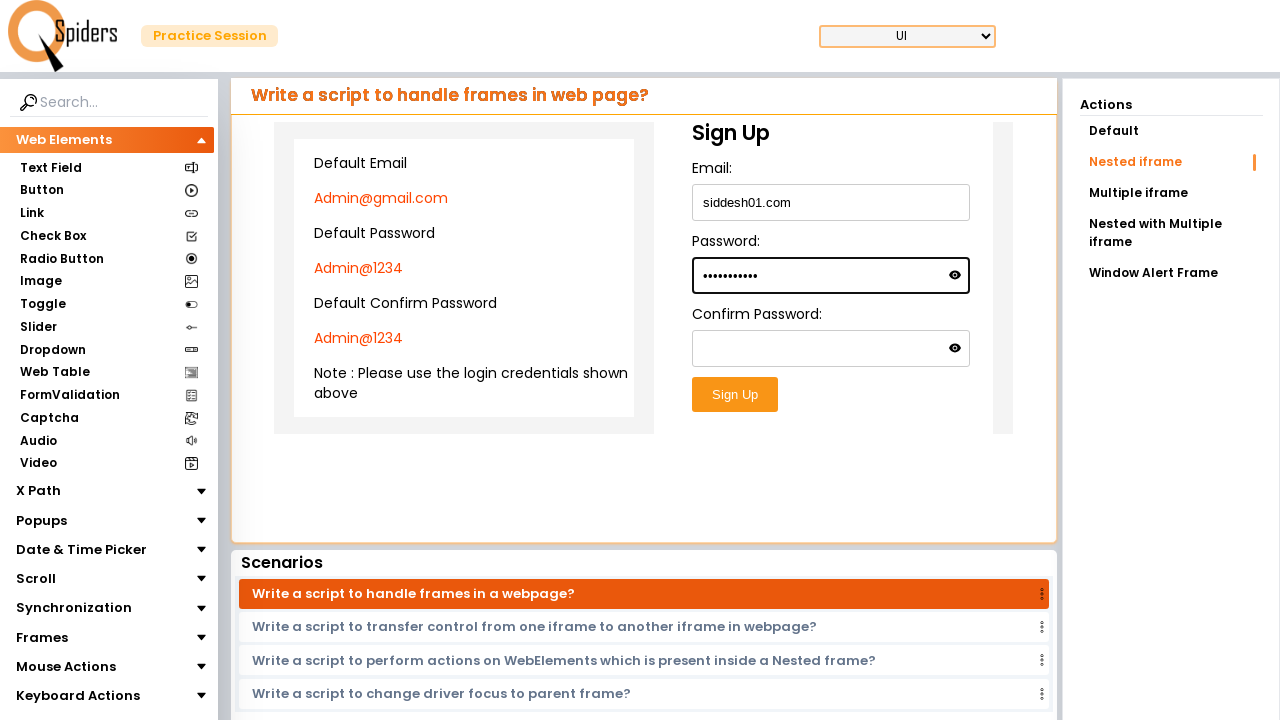

Pressed Tab to move to confirm password field
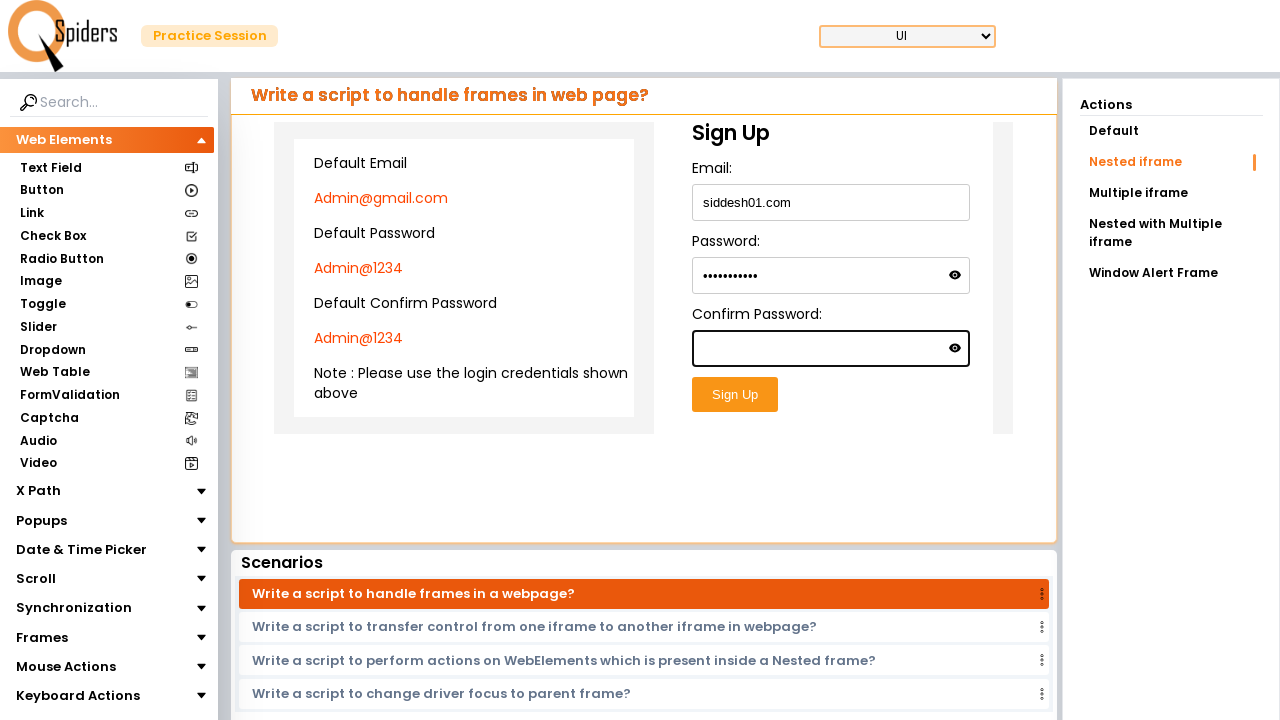

Typed confirm password 'Swathi@1234' in confirm password field
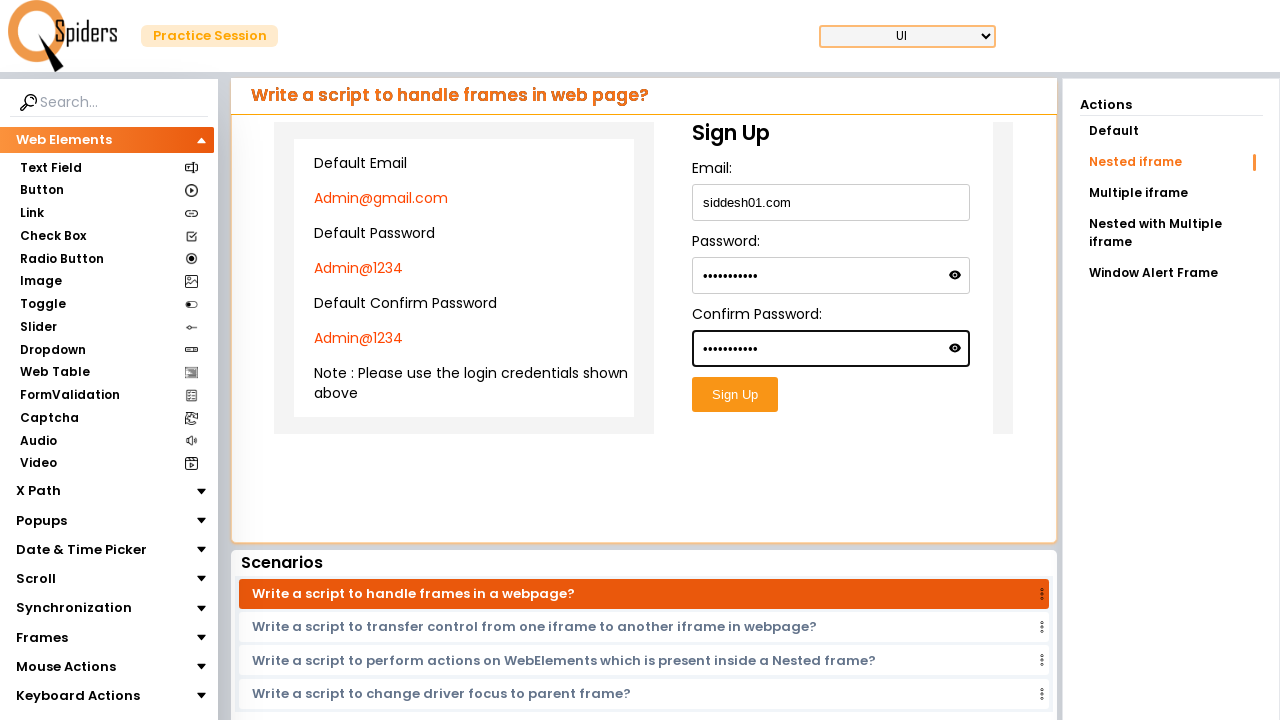

Clicked on Mouse Actions section in main content at (66, 667) on xpath=//section[text()='Mouse Actions']
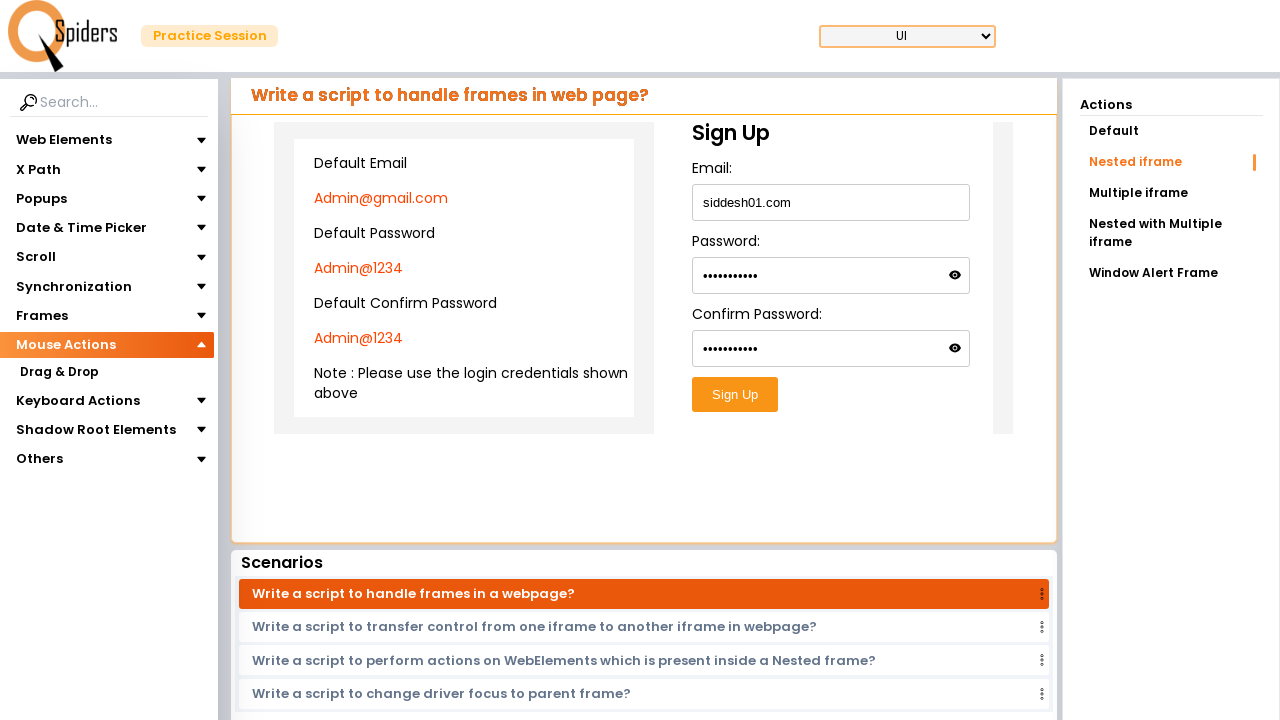

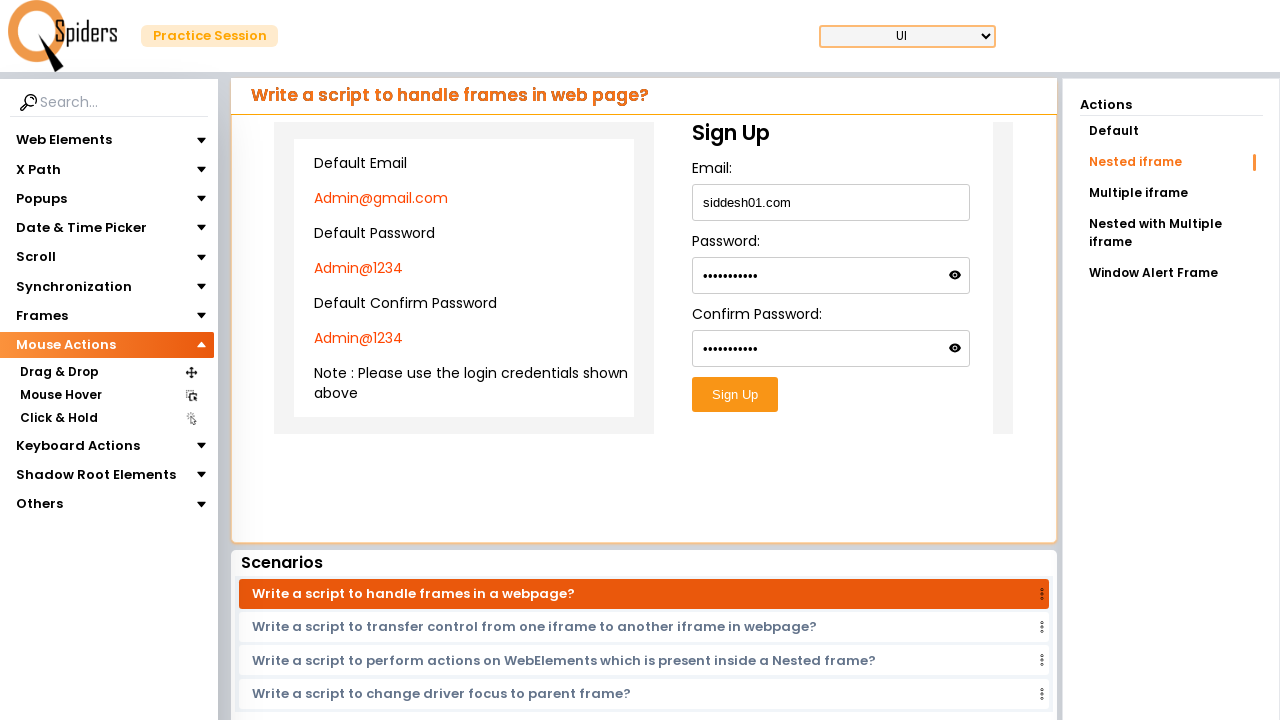